Tests valid addition by entering 5 and 3, selecting Add operation, and verifying the result is 8

Starting URL: https://testsheepnz.github.io/BasicCalculator.html

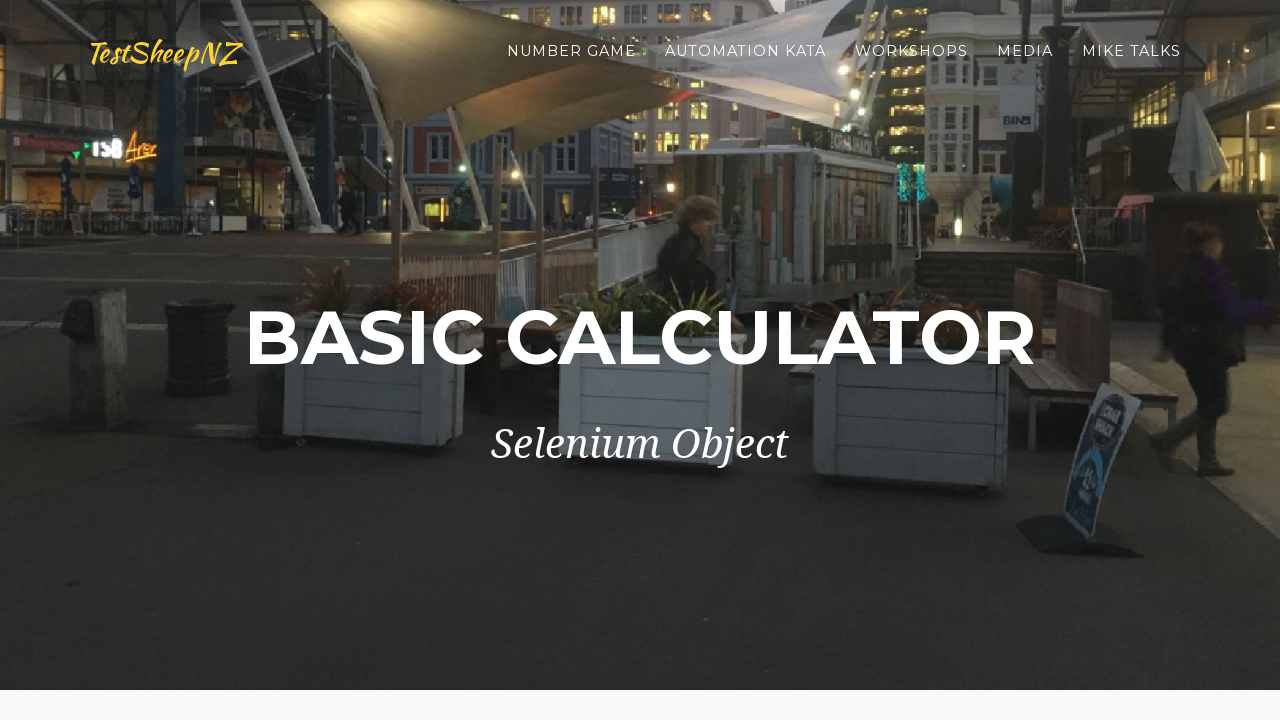

Entered 5 in the first number field on #number1Field
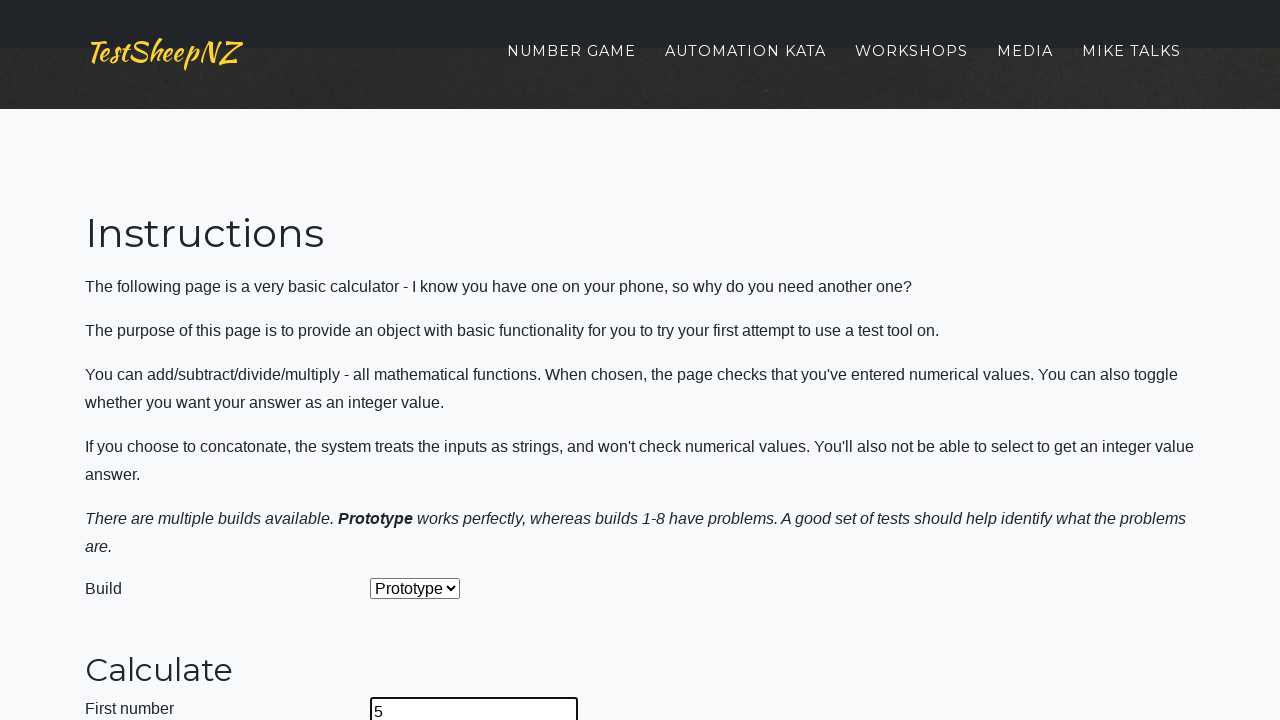

Entered 3 in the second number field on #number2Field
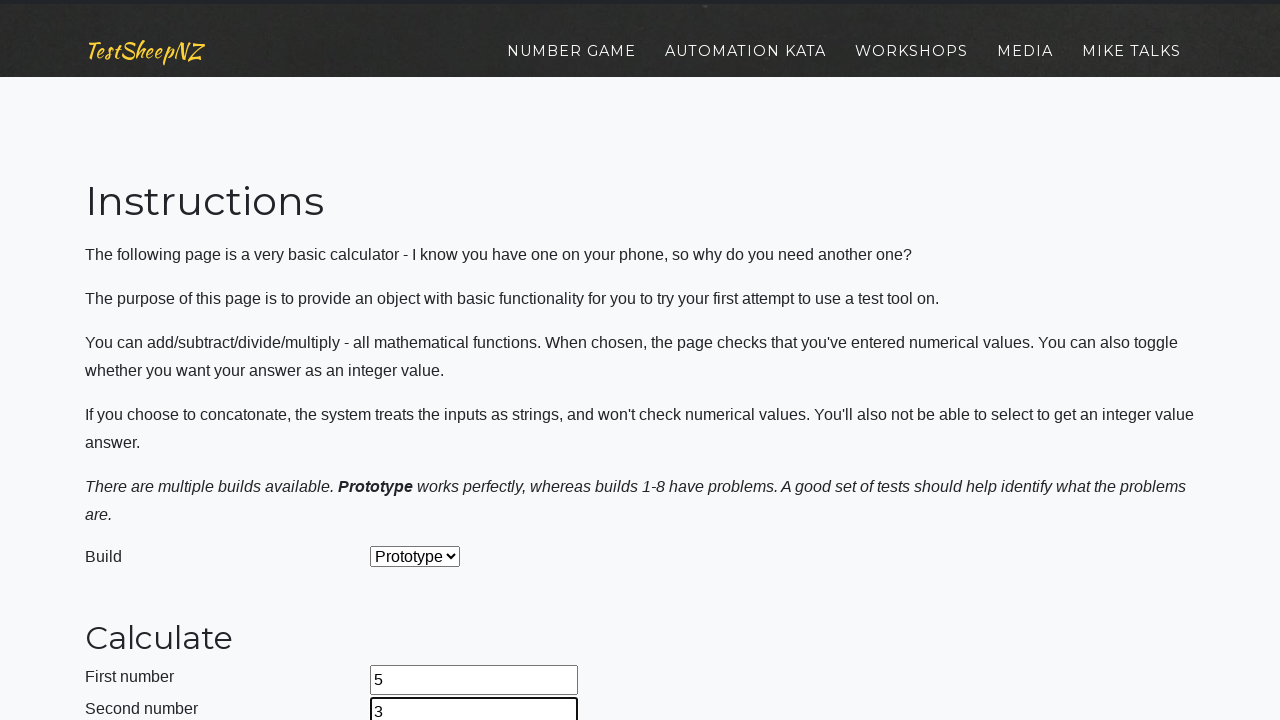

Selected Add operation from dropdown on #selectOperationDropdown
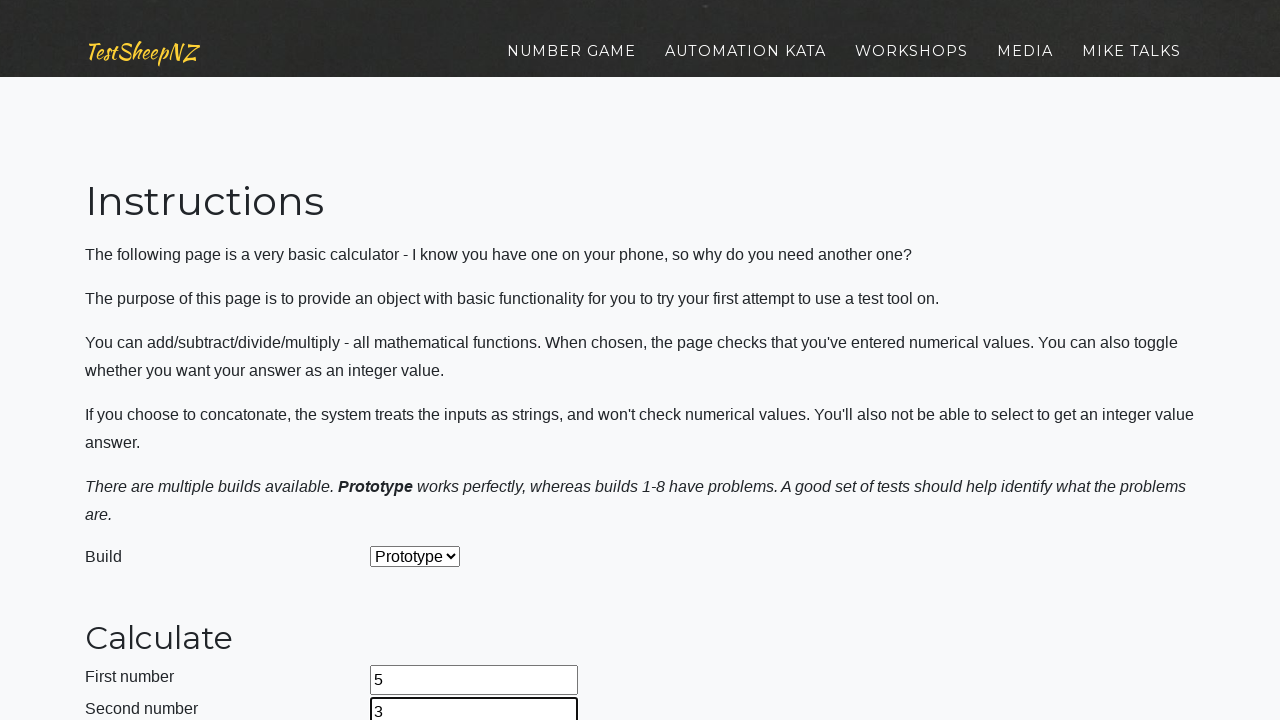

Clicked calculate button at (422, 361) on #calculateButton
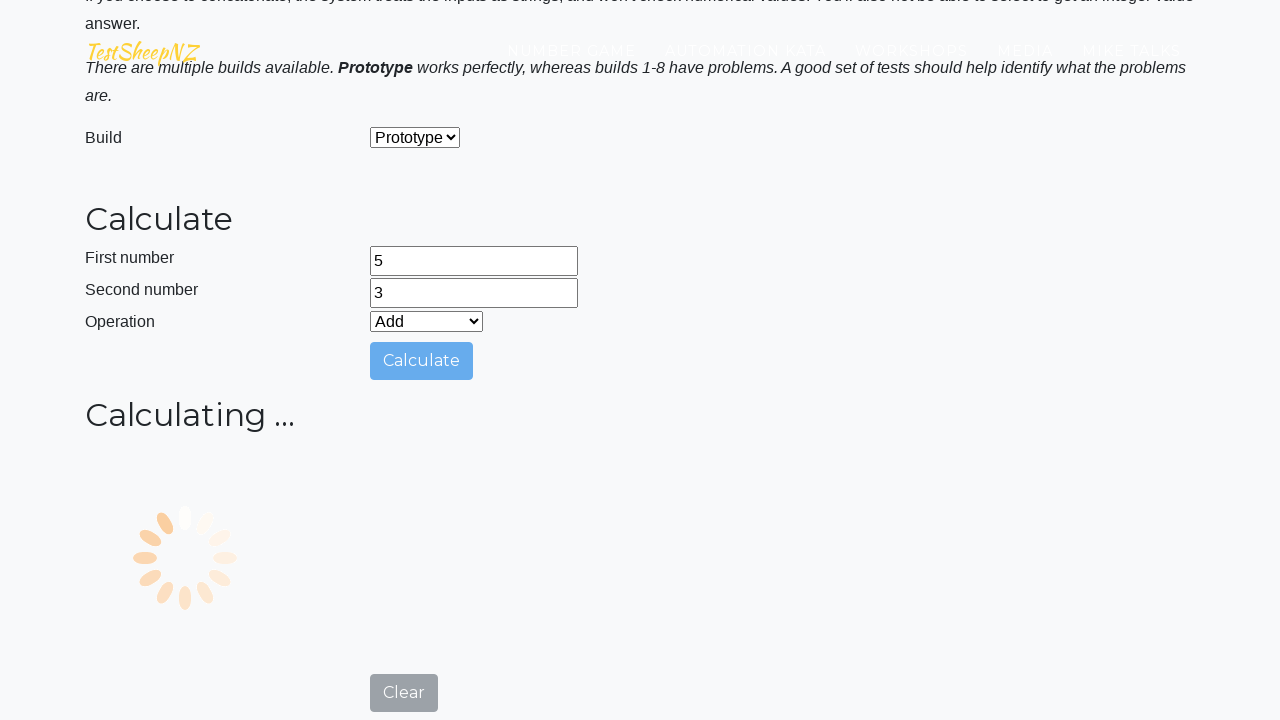

Waited for calculation result
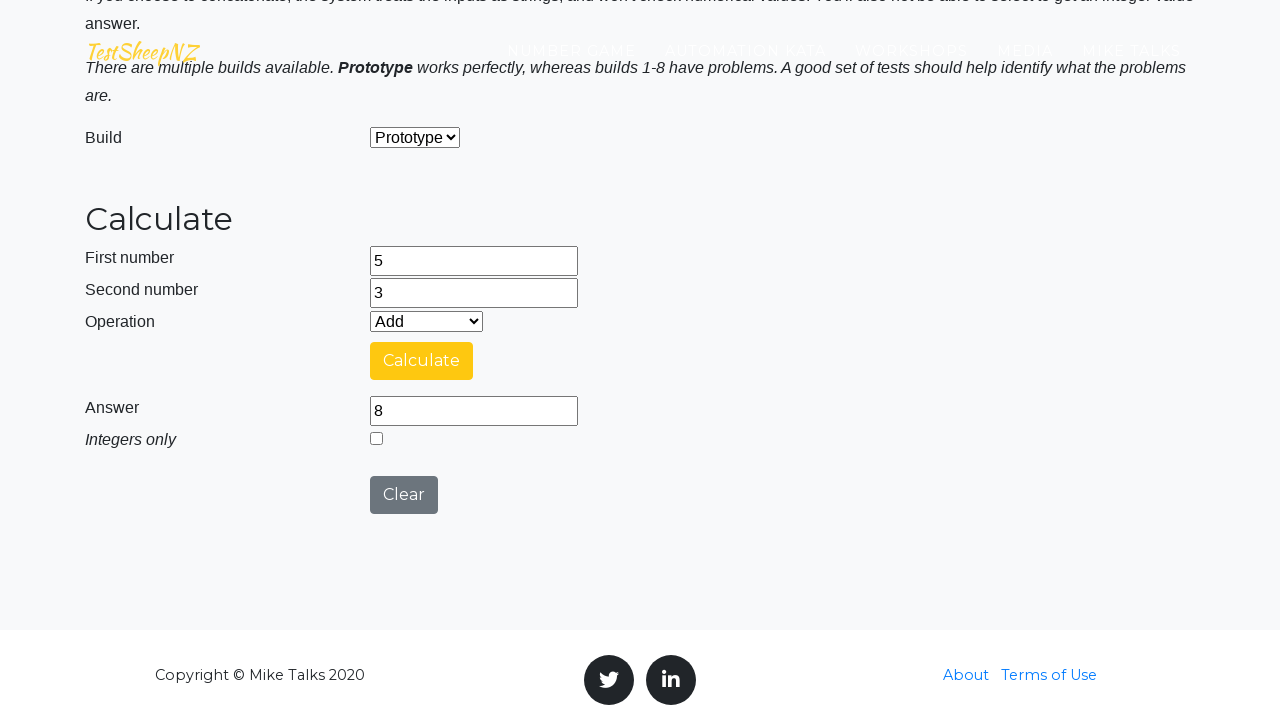

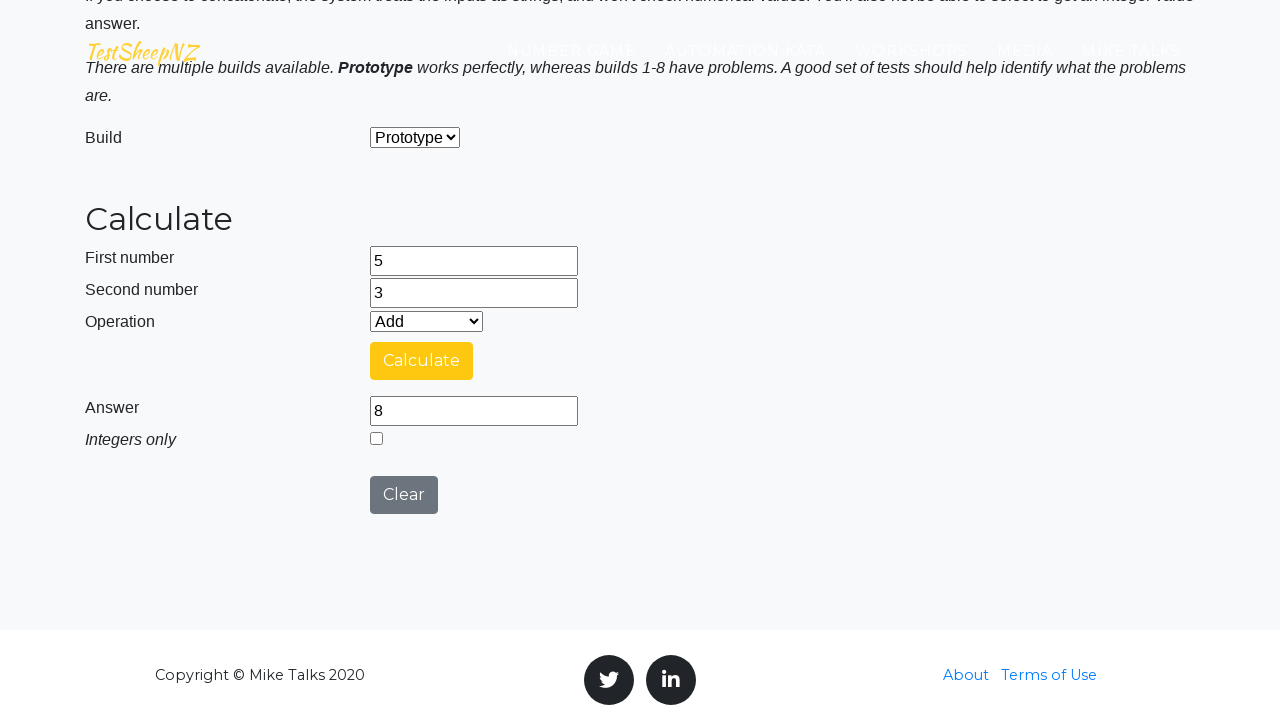